Tests the add-to-cart functionality on demoblaze.com by navigating to the homepage, selecting a product from the product grid, and clicking the add to cart button.

Starting URL: https://demoblaze.com/index.html

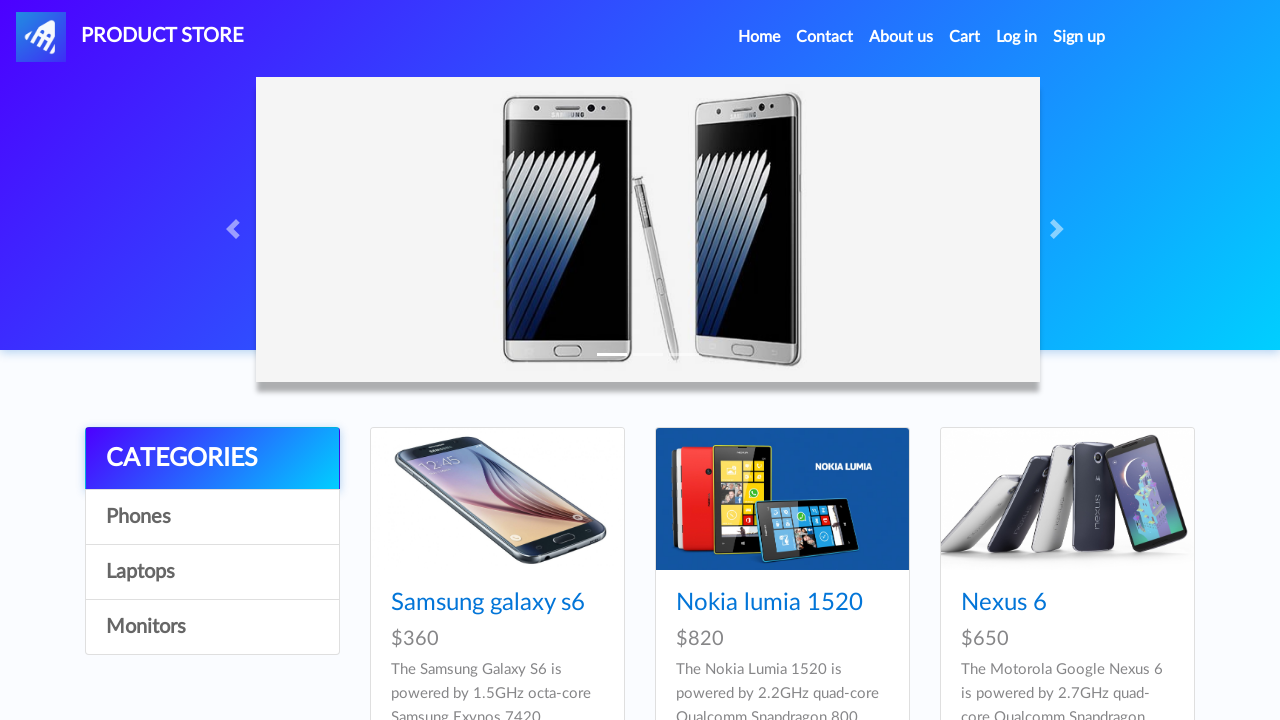

Product grid loaded on demoblaze homepage
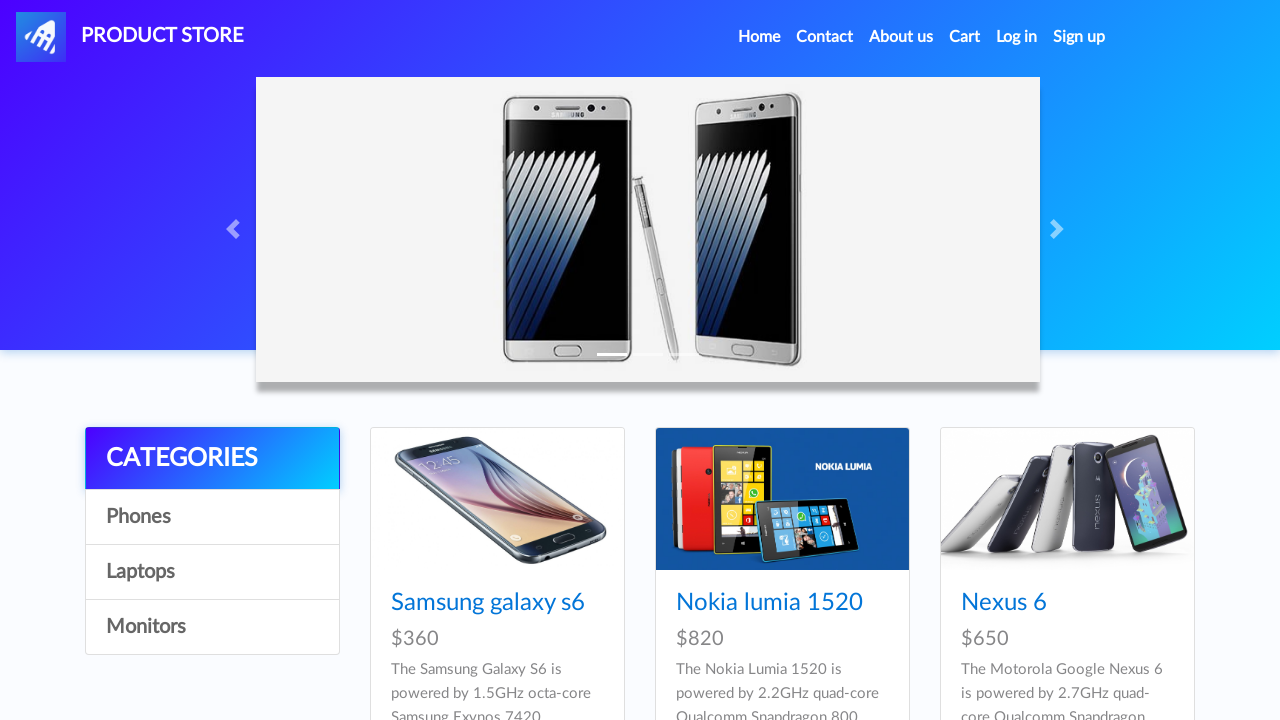

Clicked first product from product grid at (497, 556) on #tbodyid .card
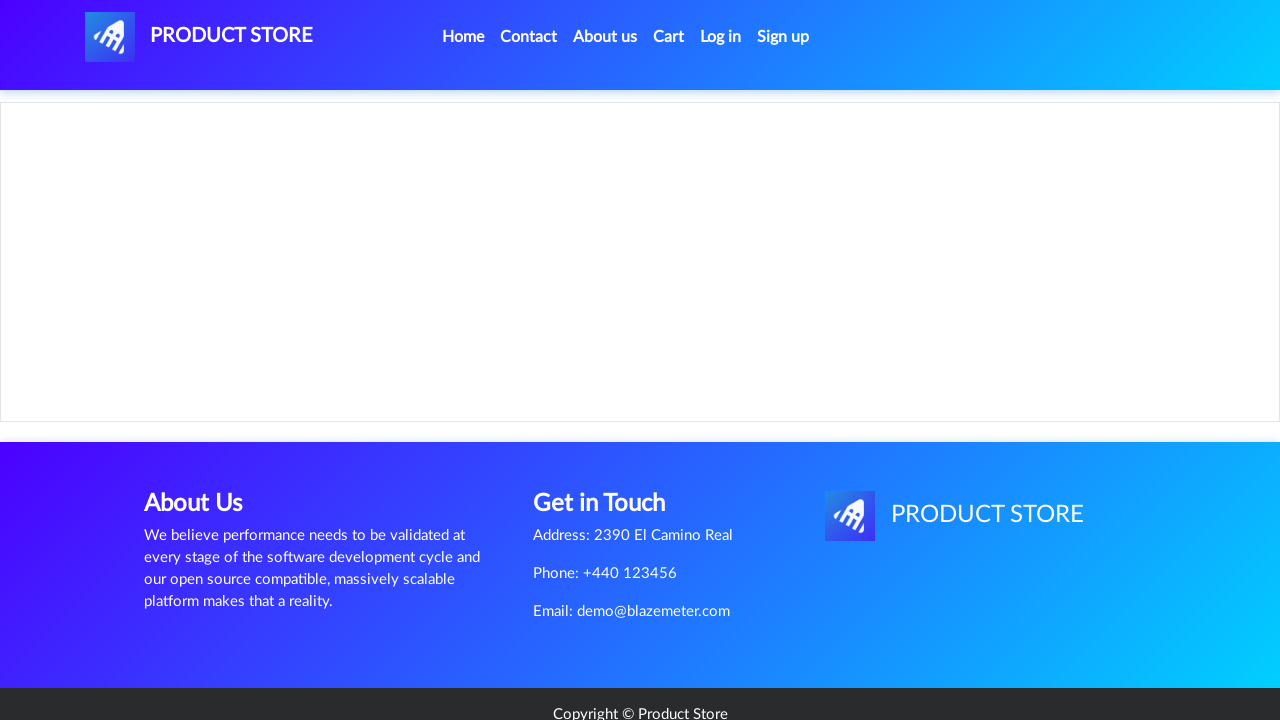

Product details page loaded
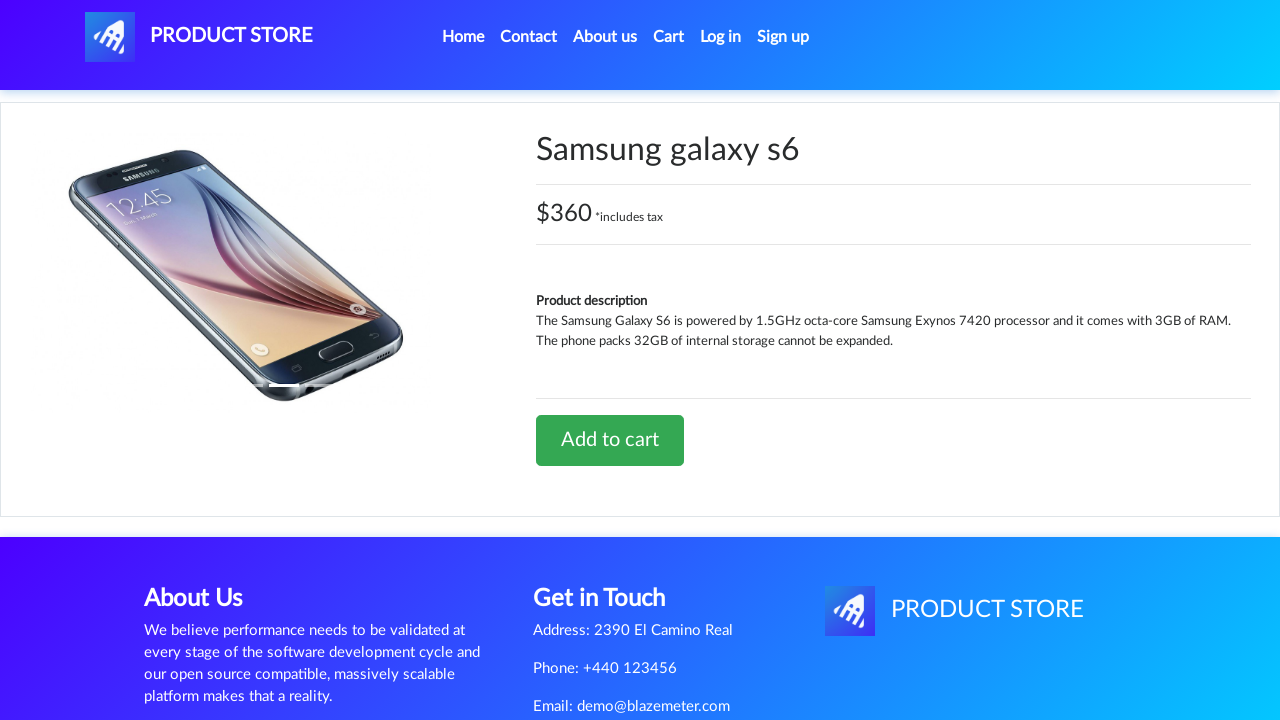

Clicked 'Add to cart' button at (610, 440) on a.btn-success:has-text('Add to cart')
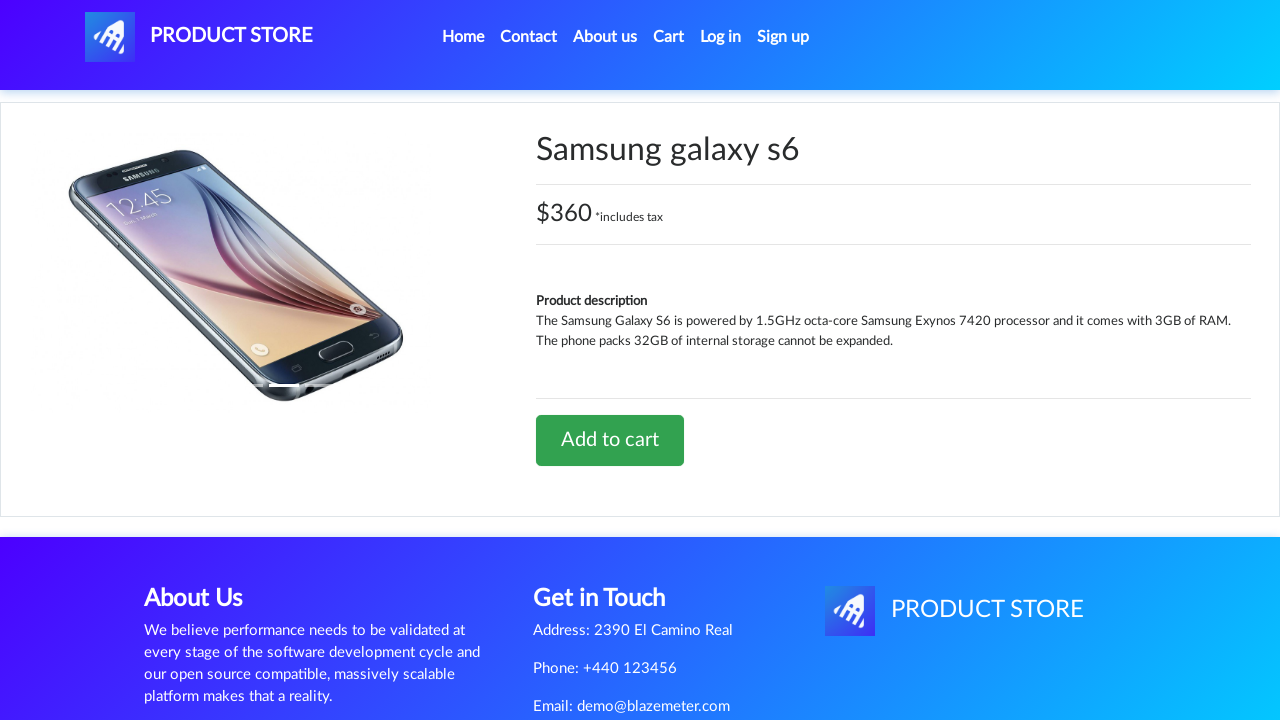

Accepted confirmation dialog after adding product to cart
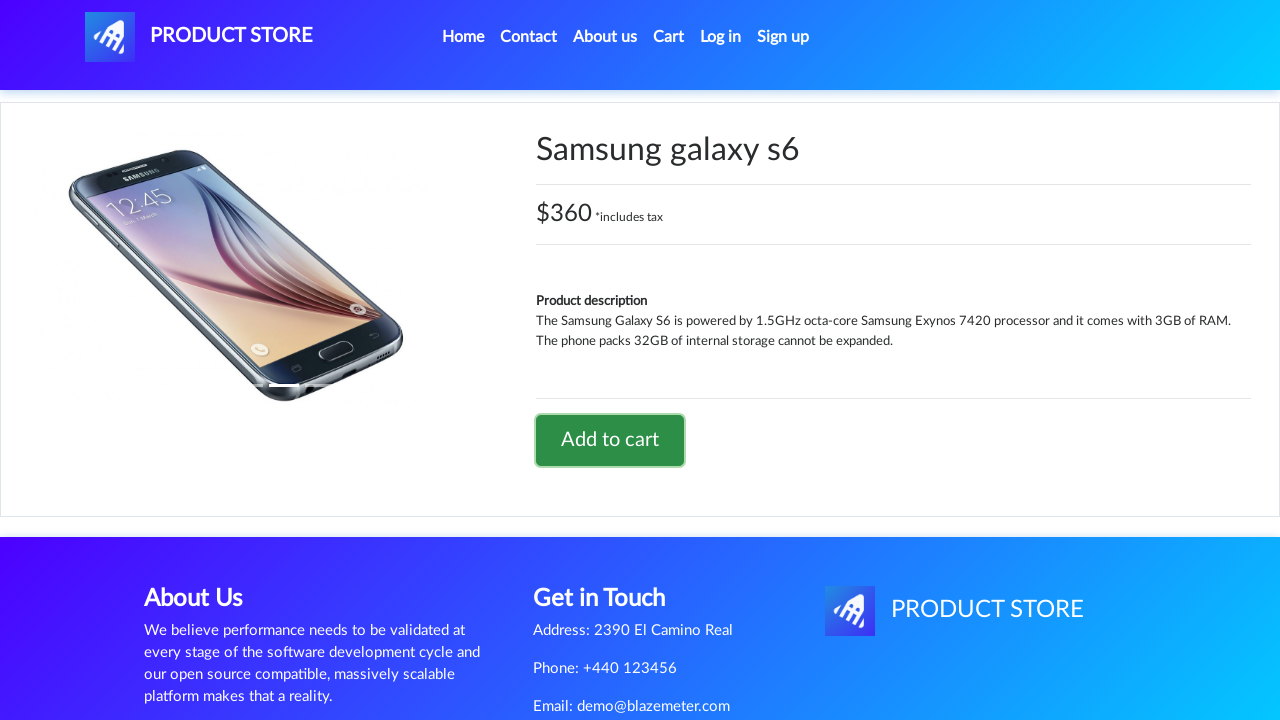

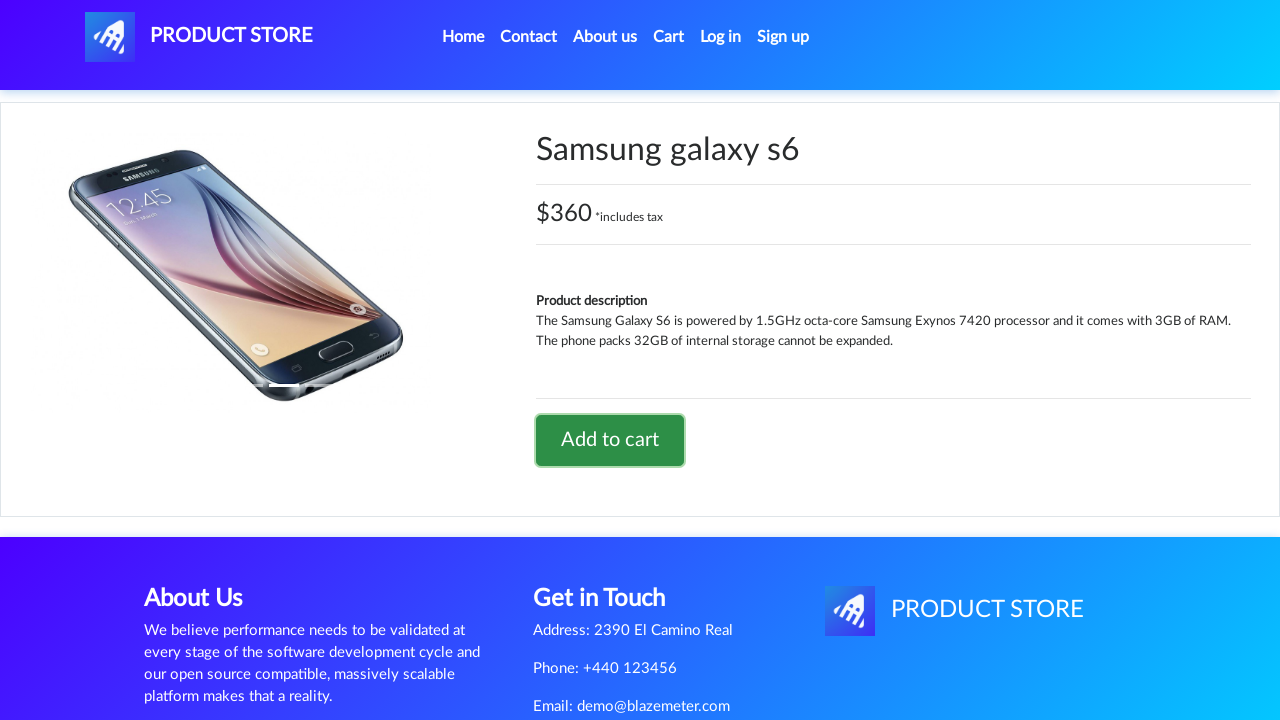